Navigates to the RedBus website and maximizes the browser window. The original script also disabled browser notifications which is handled via Playwright context configuration.

Starting URL: https://www.redbus.in/

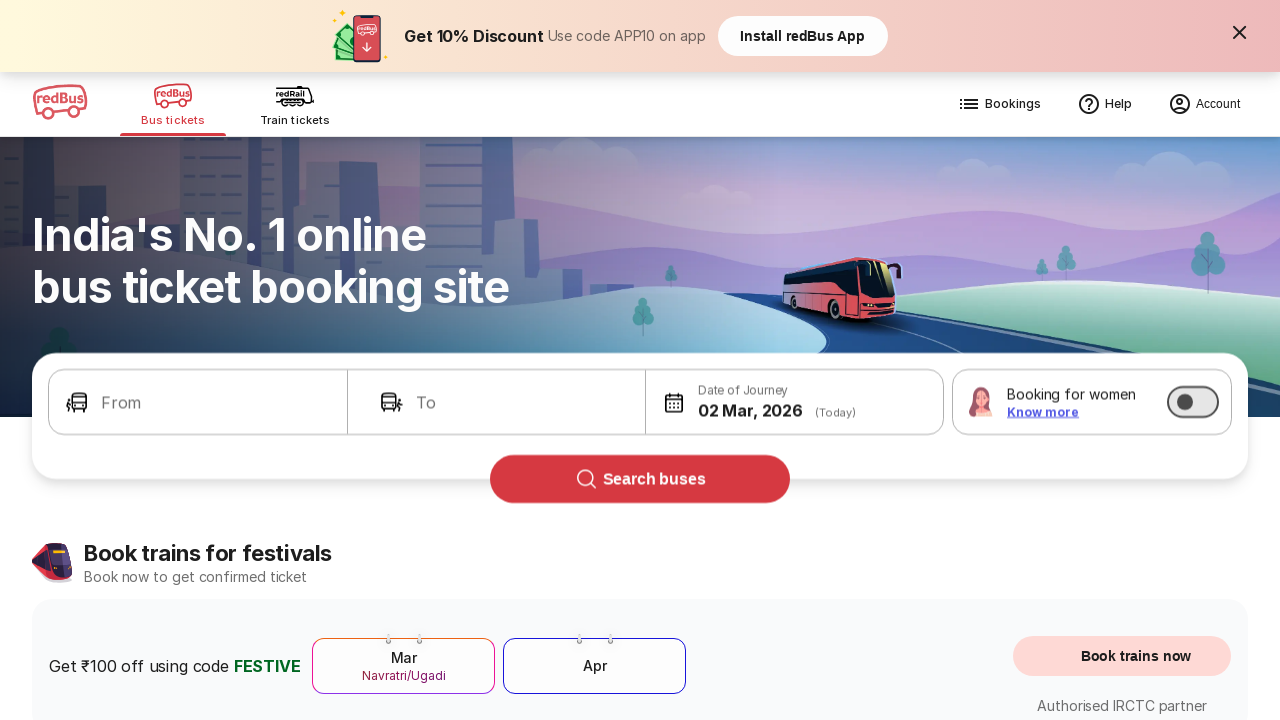

Denied notification permissions for RedBus website
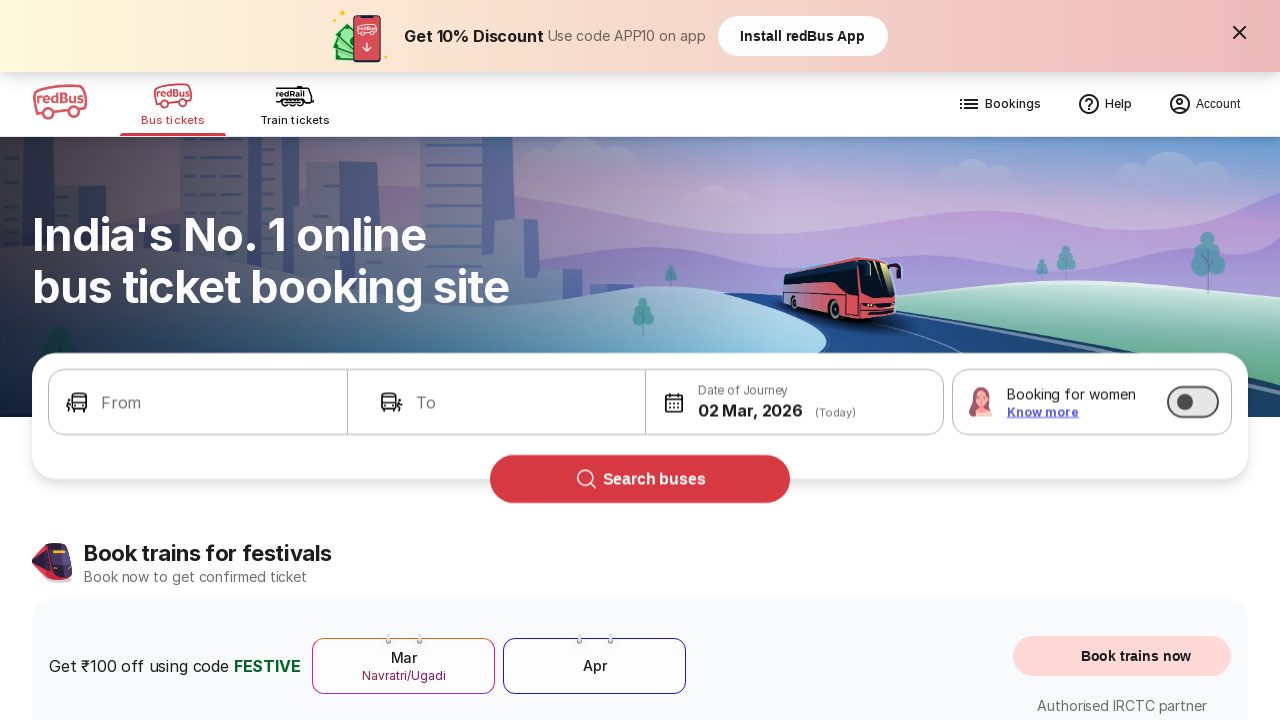

Waited for page to load with domcontentloaded state
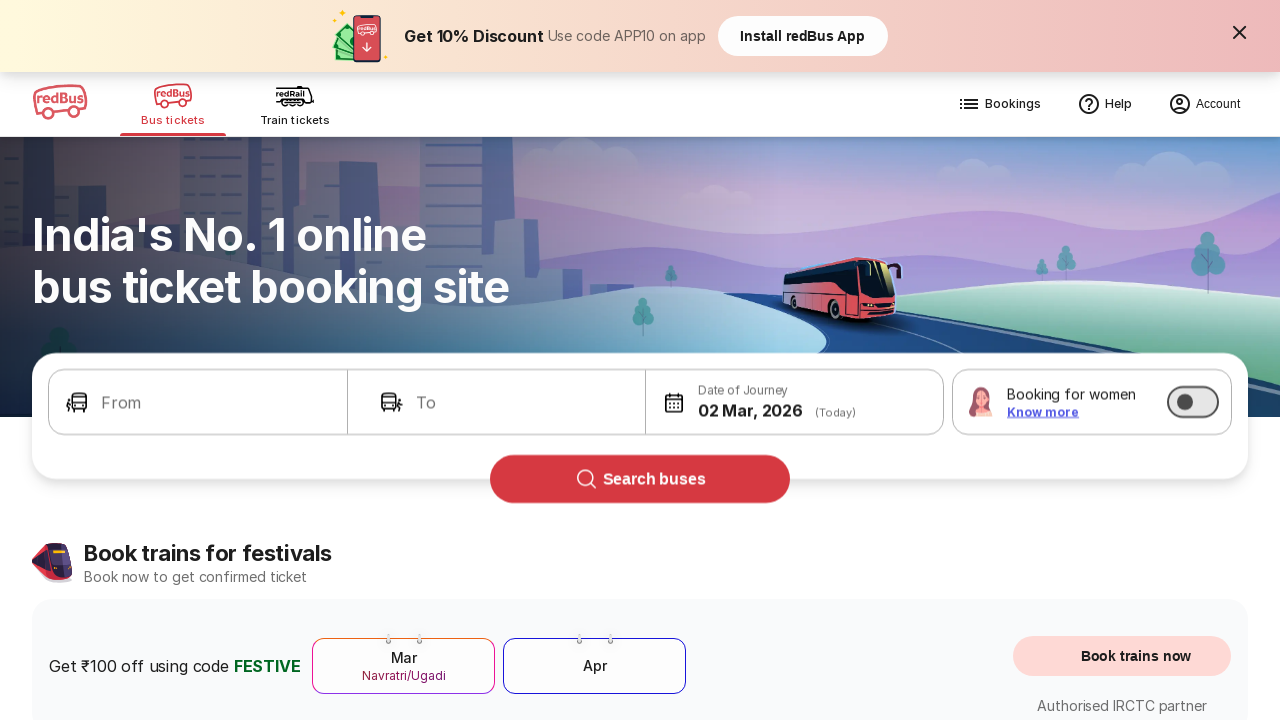

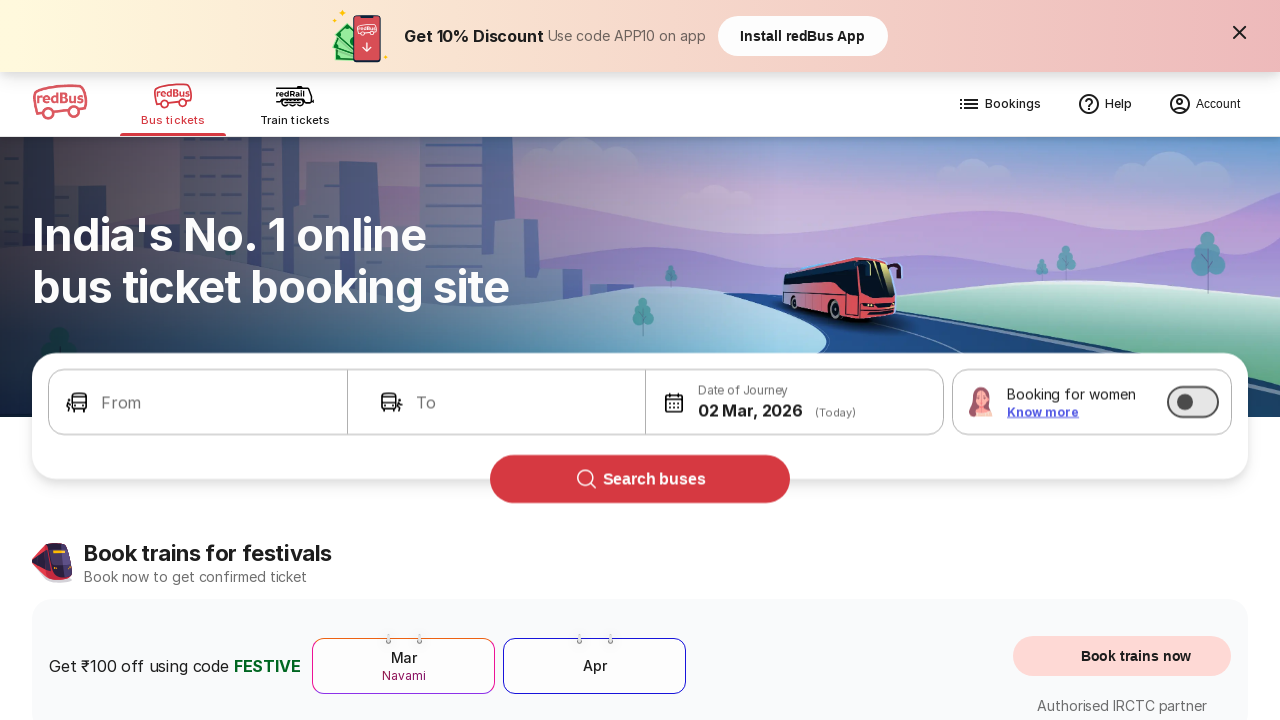